Tests that new items are appended to the bottom of the todo list by creating 3 items

Starting URL: https://demo.playwright.dev/todomvc

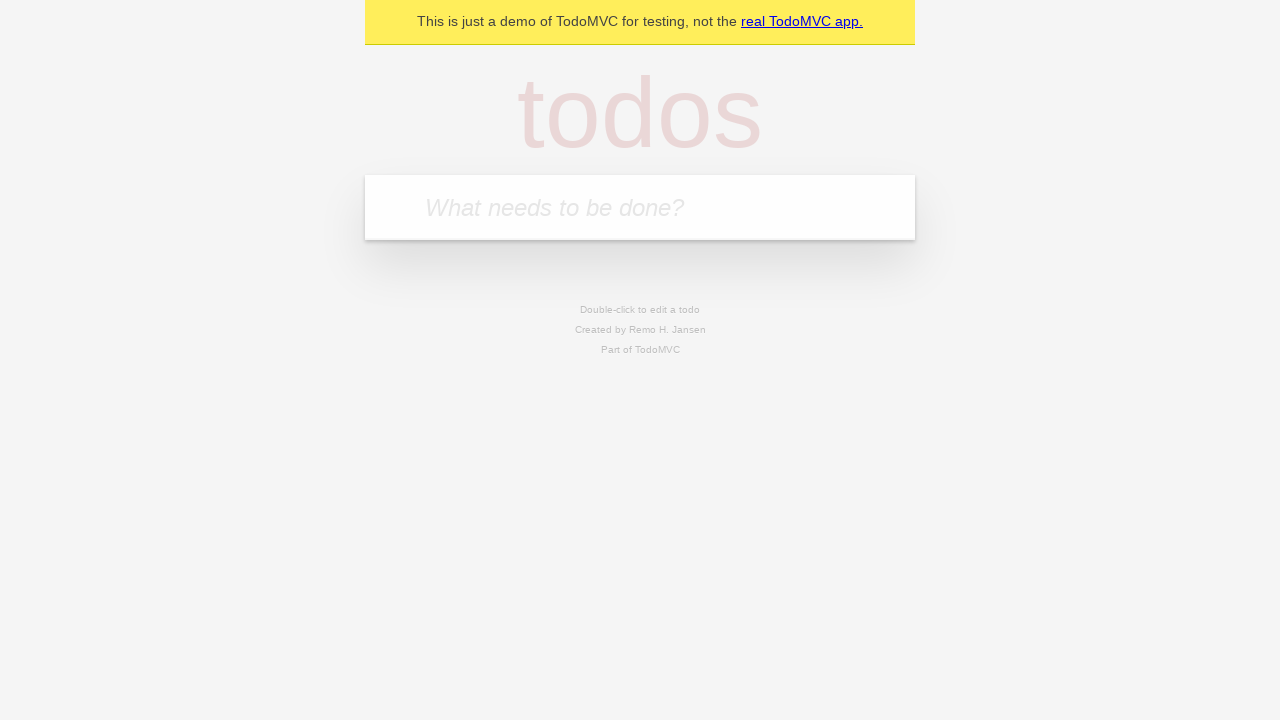

Filled first todo input with 'buy some cheese' on internal:attr=[placeholder="What needs to be done?"i]
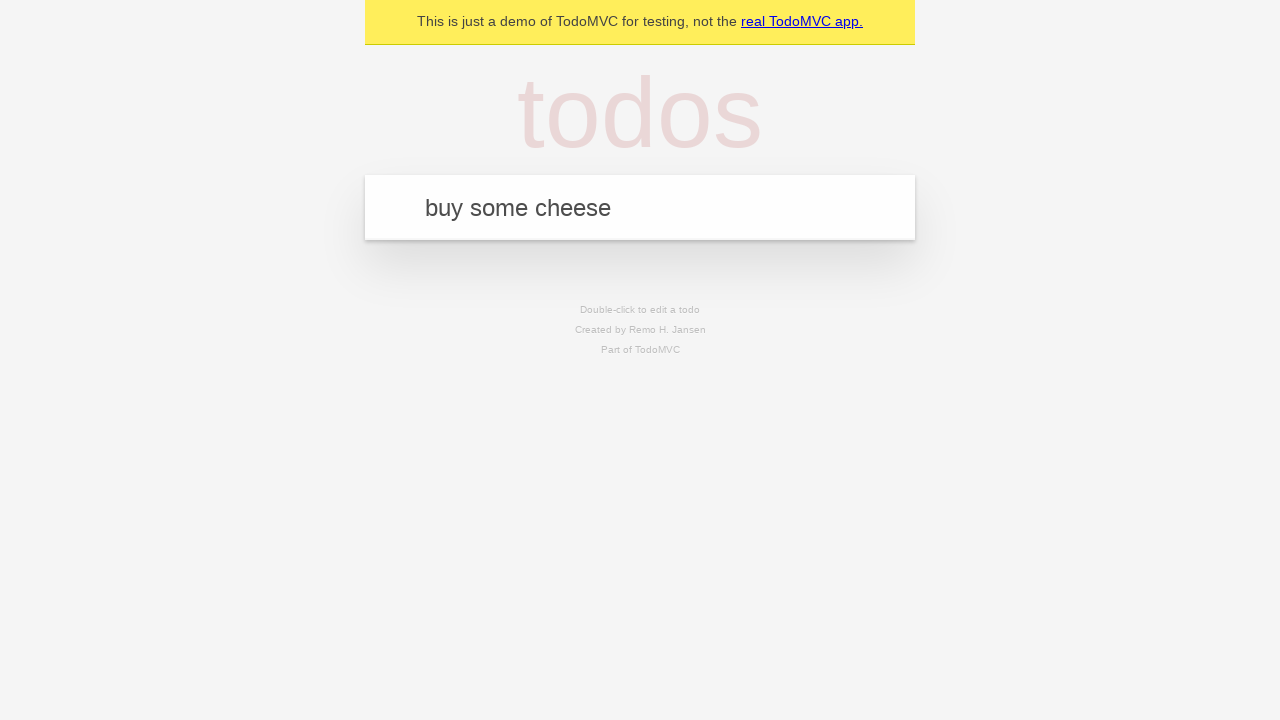

Pressed Enter to create first todo item on internal:attr=[placeholder="What needs to be done?"i]
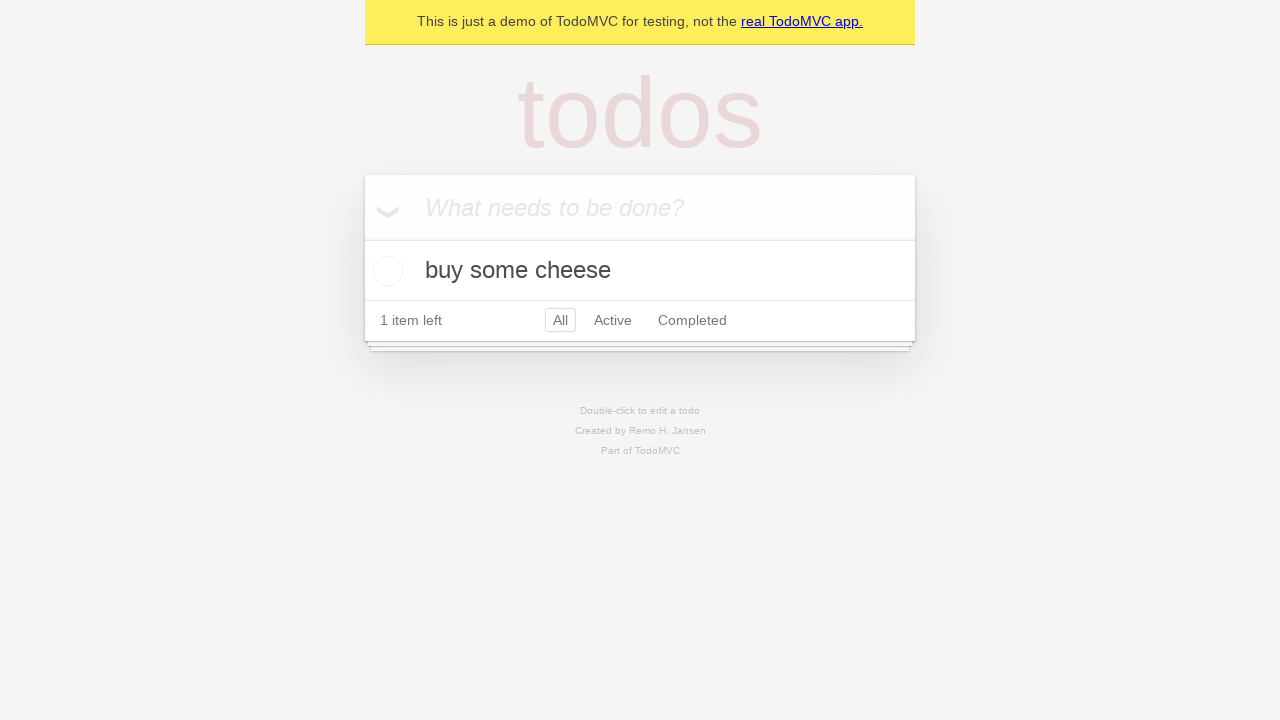

Filled second todo input with 'feed the cat' on internal:attr=[placeholder="What needs to be done?"i]
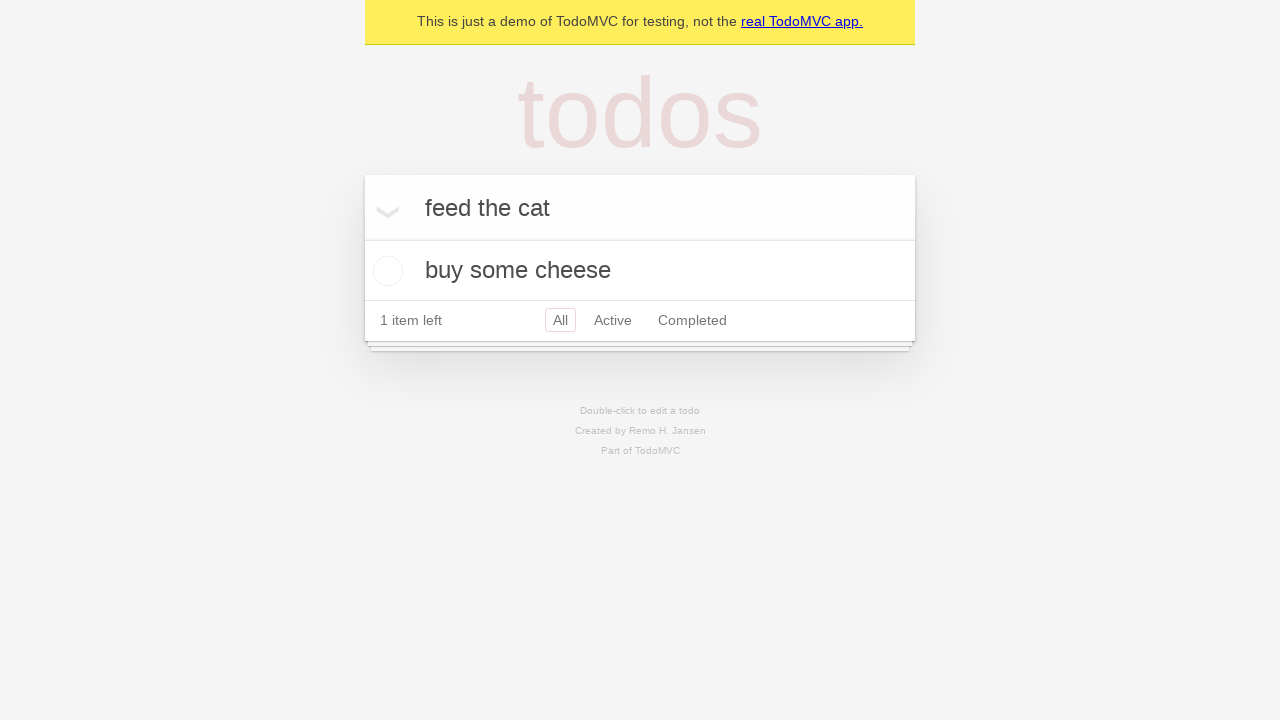

Pressed Enter to create second todo item on internal:attr=[placeholder="What needs to be done?"i]
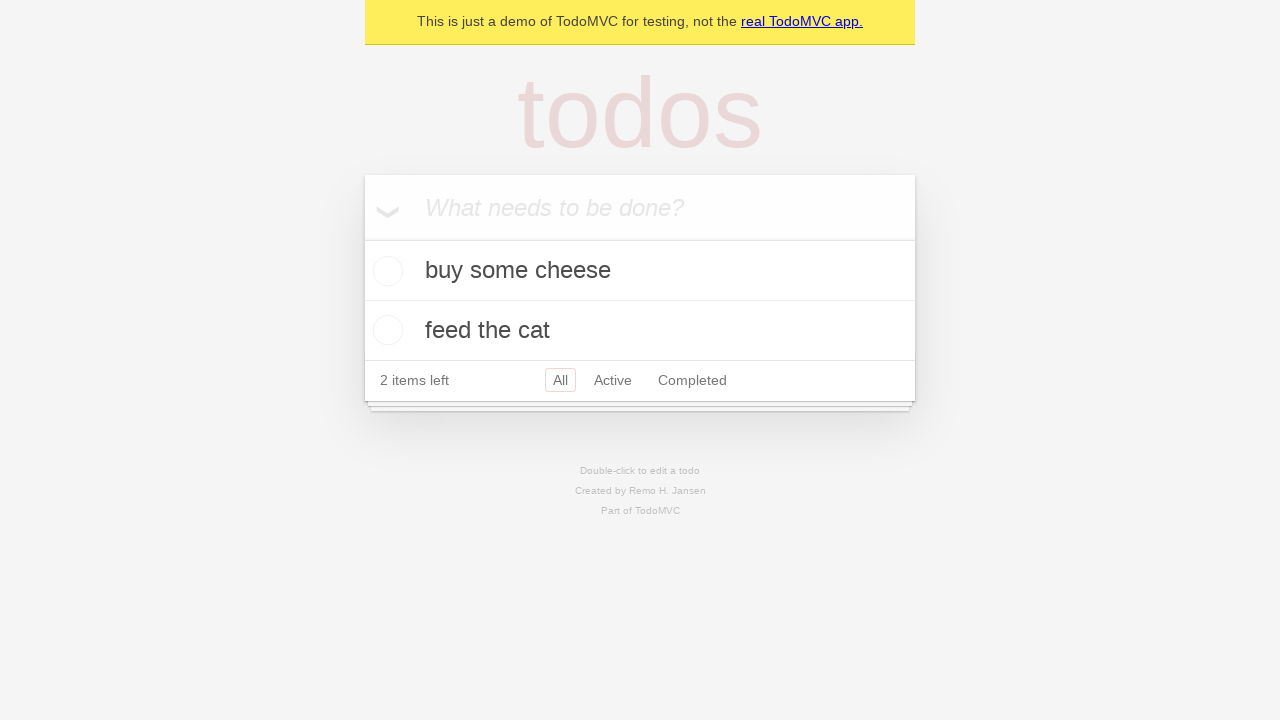

Filled third todo input with 'book a doctors appointment' on internal:attr=[placeholder="What needs to be done?"i]
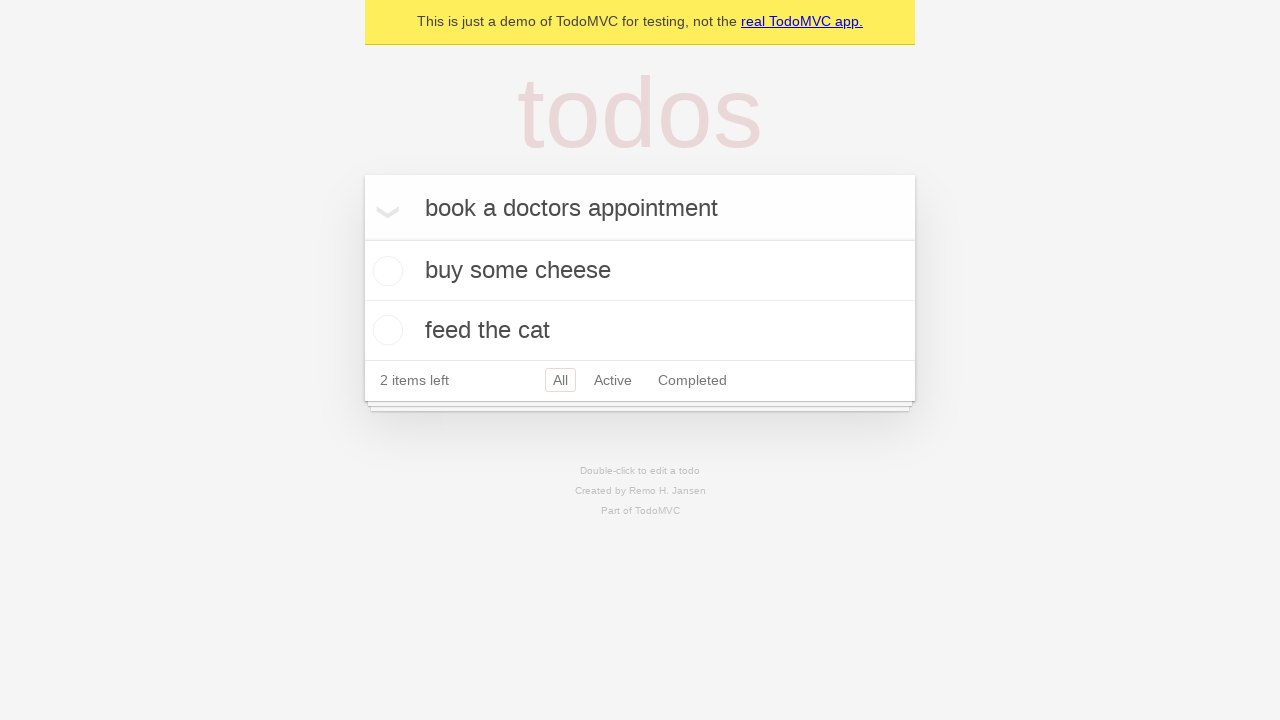

Pressed Enter to create third todo item on internal:attr=[placeholder="What needs to be done?"i]
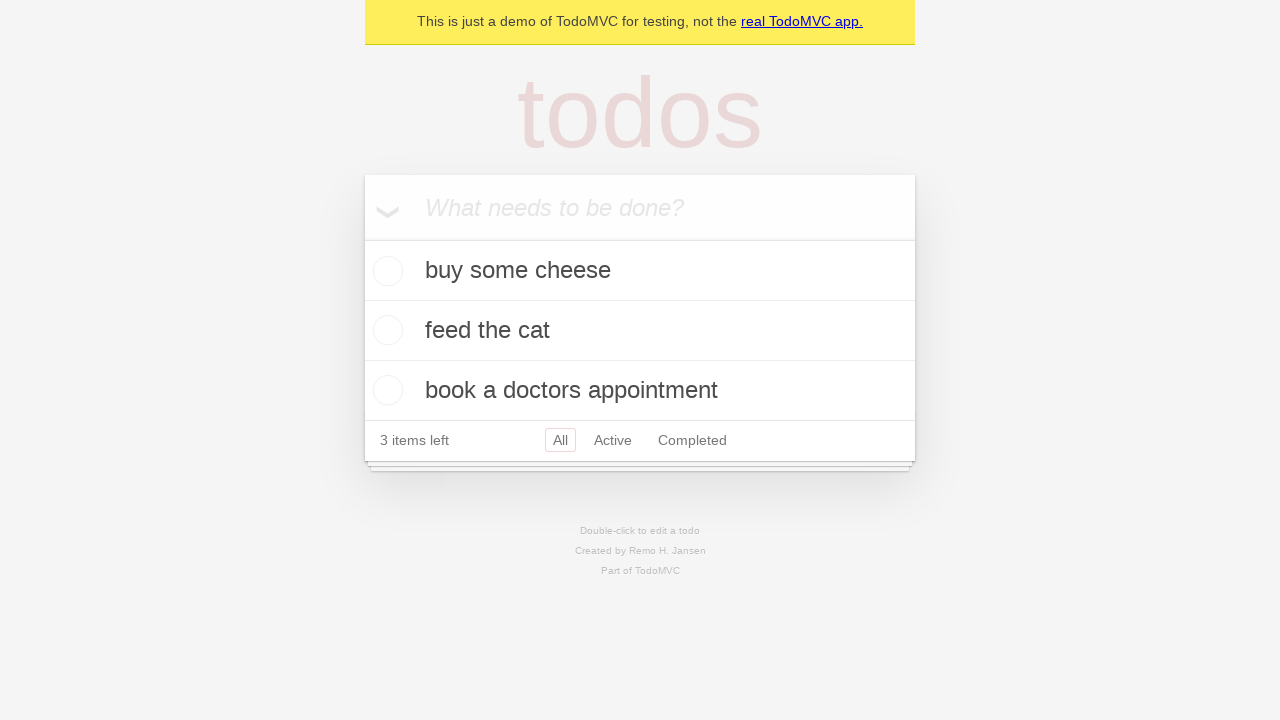

Verified all 3 todo items have been created and rendered
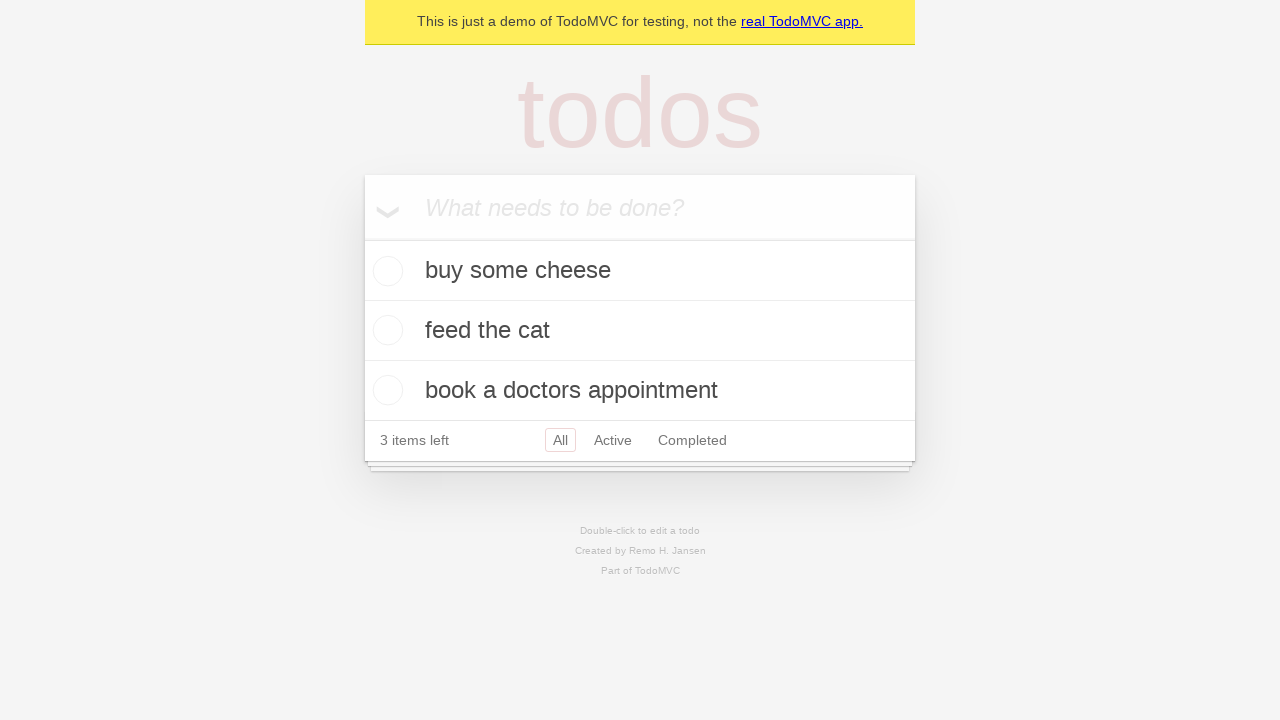

Verified '3 items left' counter is displayed
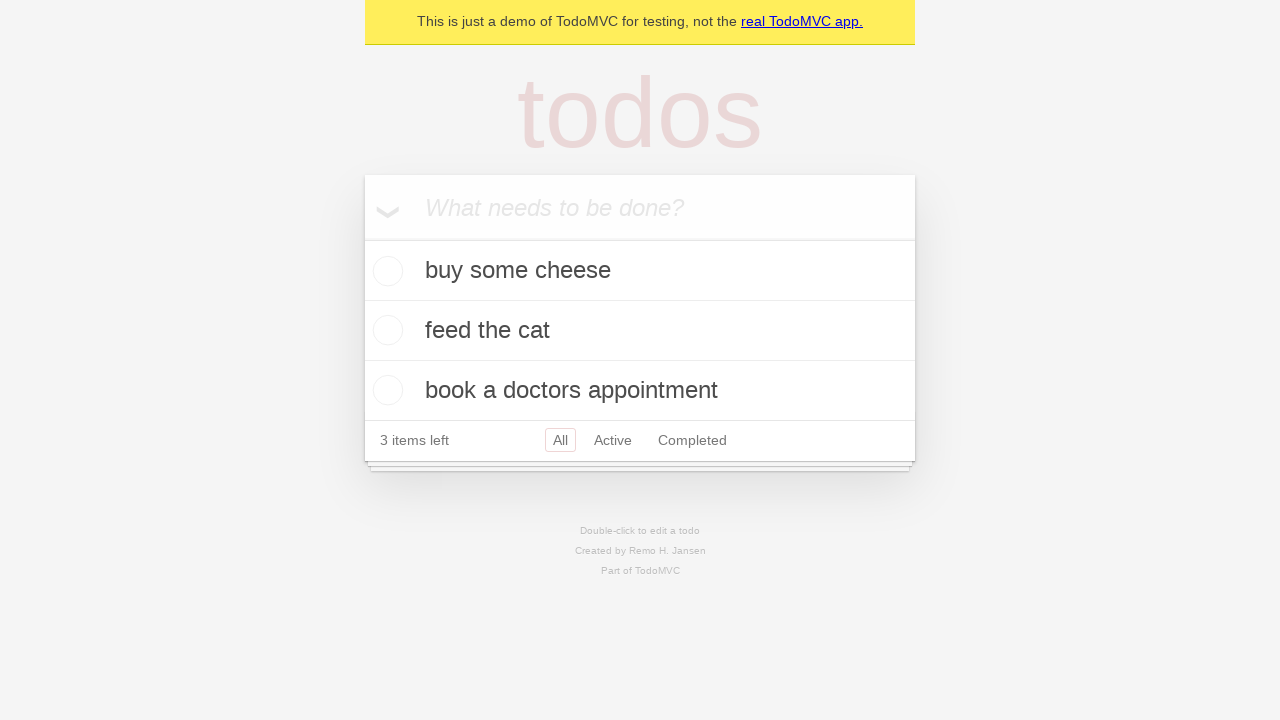

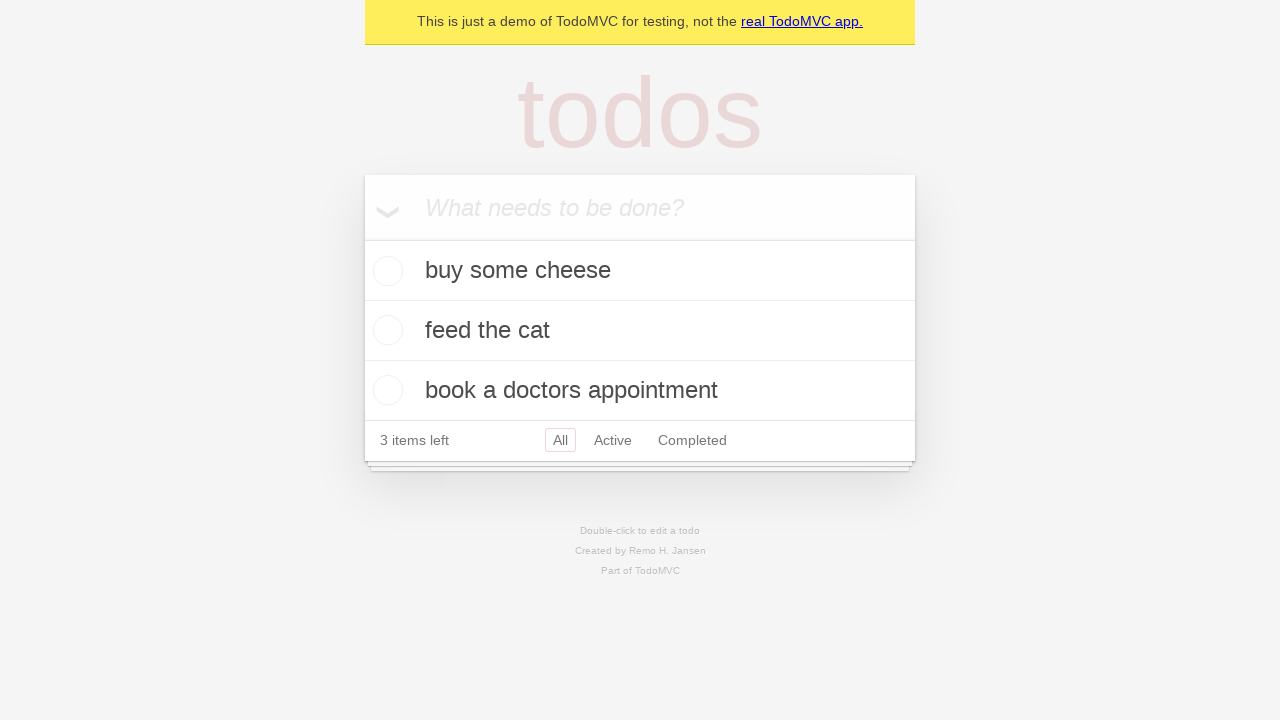